Tests that clicking the Due column header sorts the table in ascending order by verifying the values are properly sorted

Starting URL: http://the-internet.herokuapp.com/tables

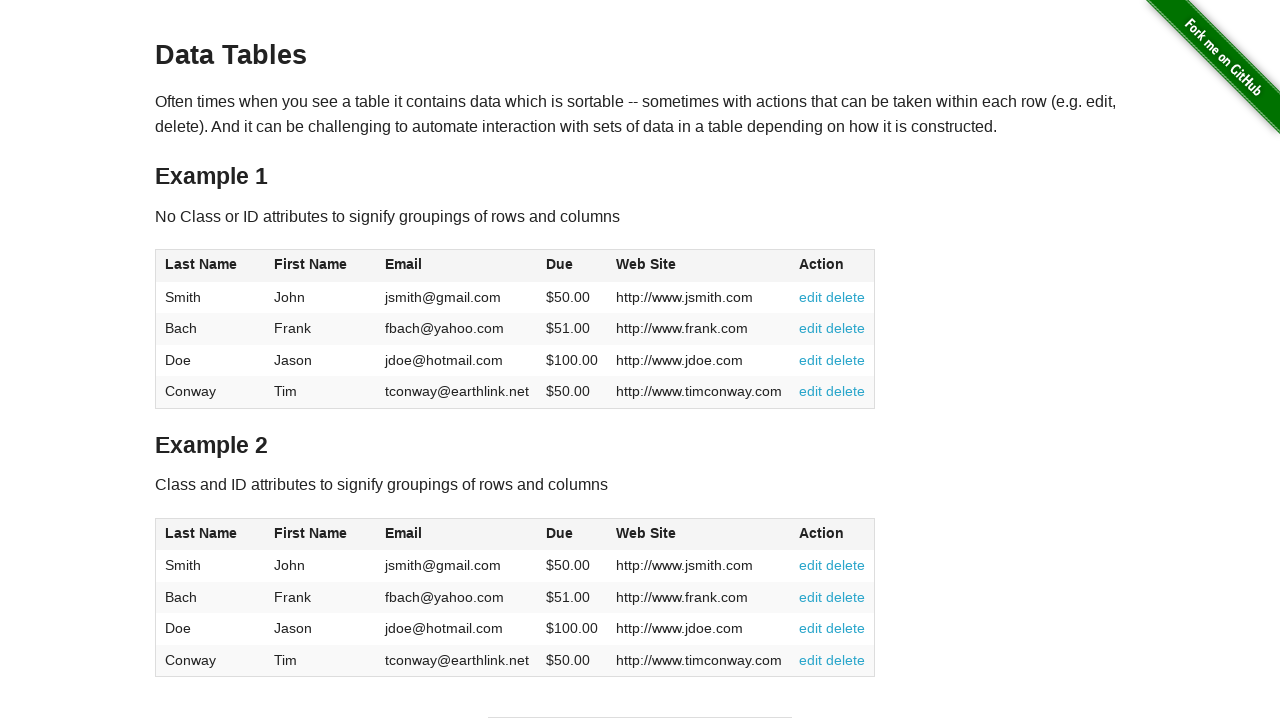

Clicked Due column header to sort in ascending order at (572, 266) on #table1 thead tr th:nth-of-type(4)
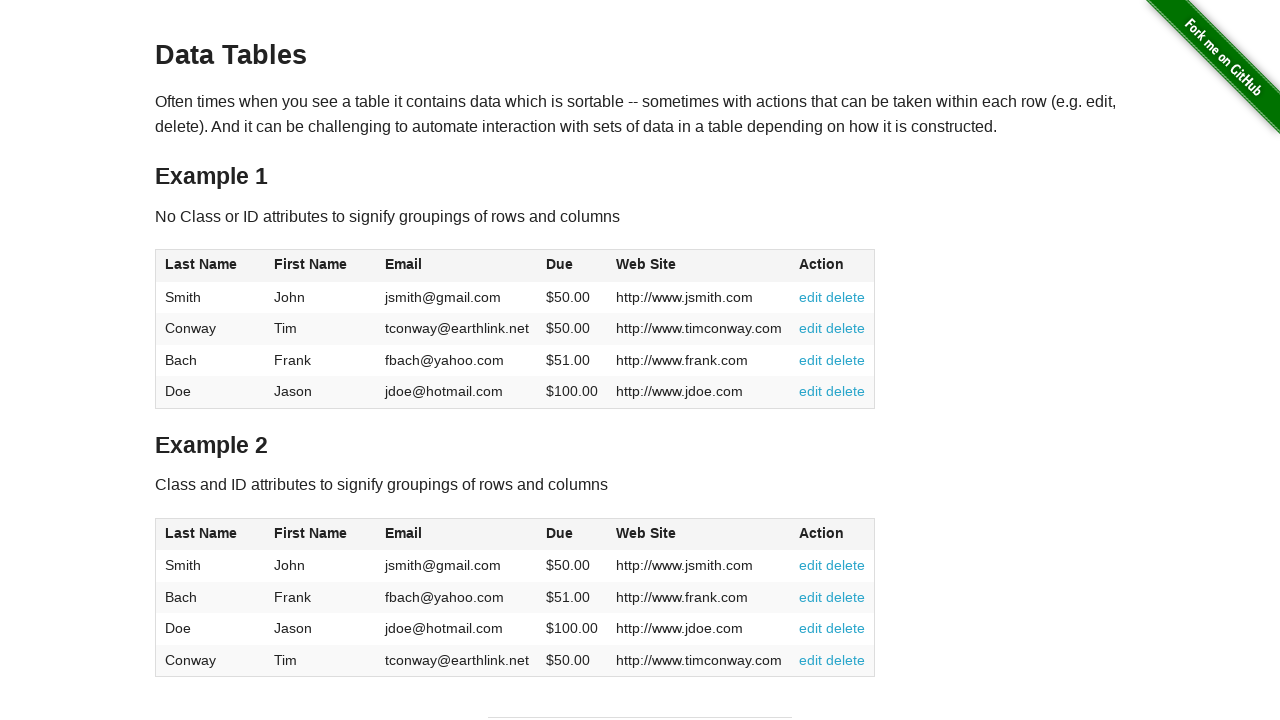

Table sorted and Due column values are visible
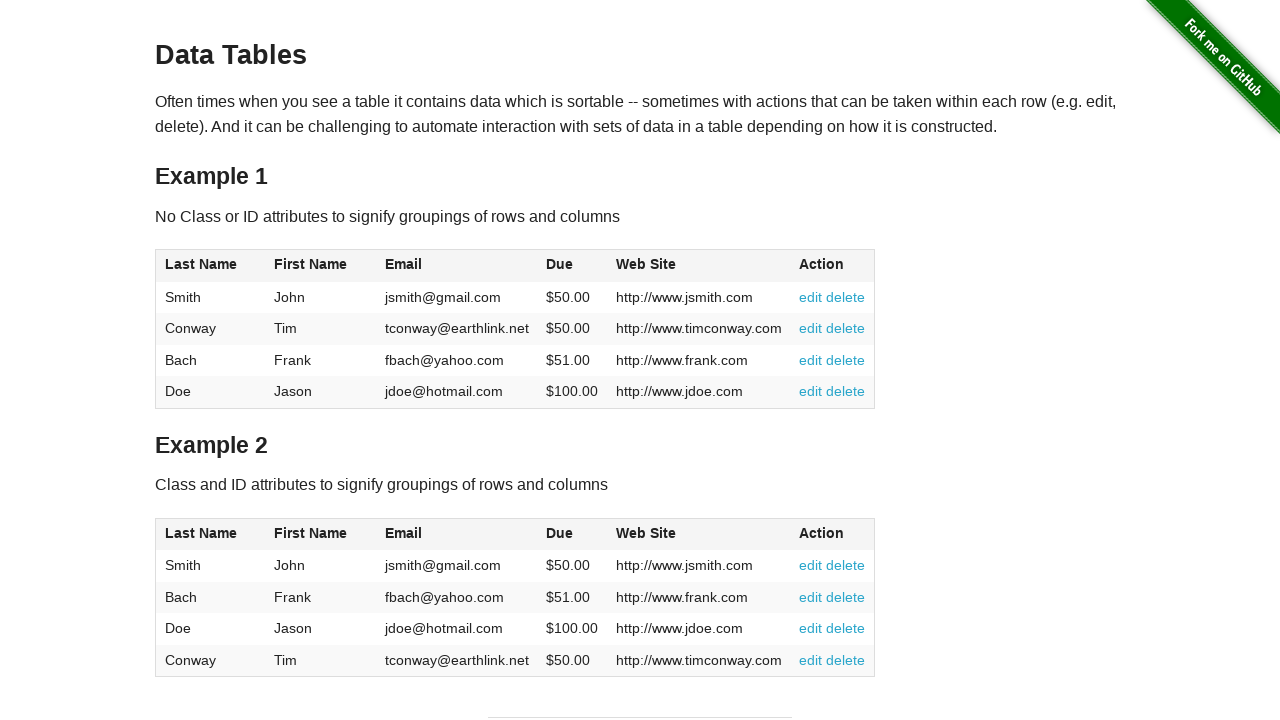

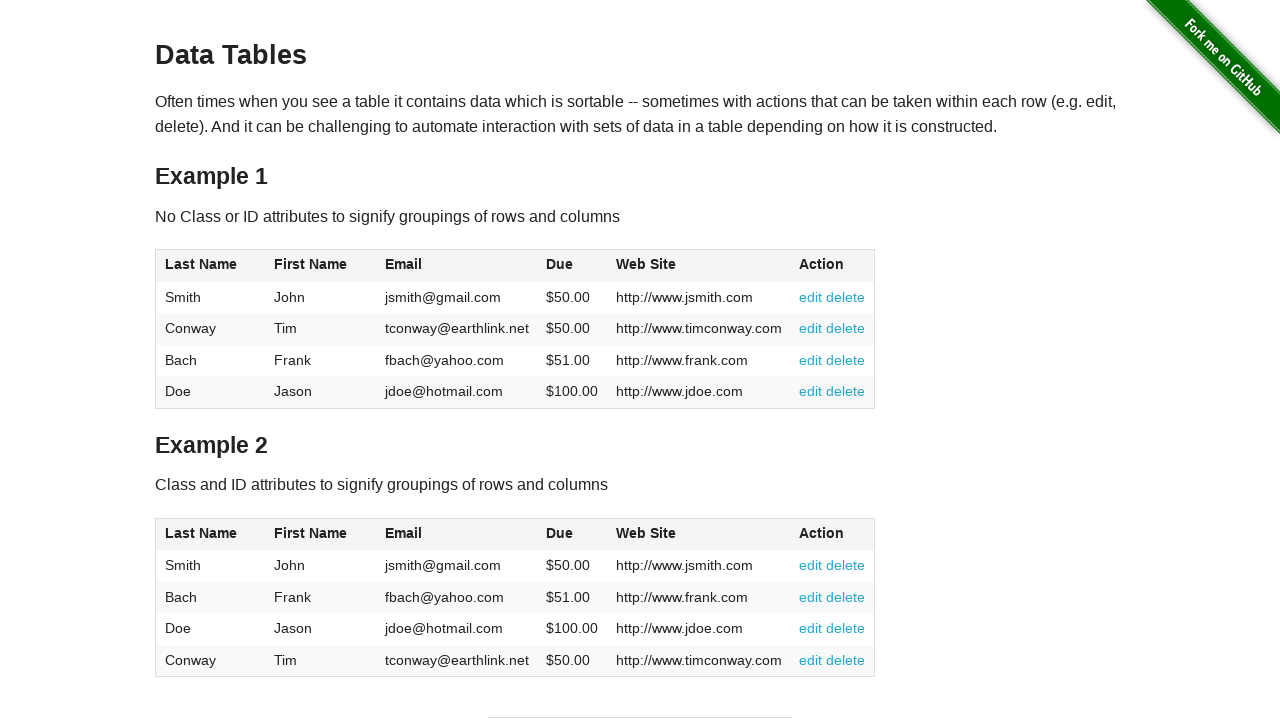